Tests form submission on an automation practice site by clicking on basic elements, filling email and password demo fields, submitting the form, and accepting the resulting alert dialog.

Starting URL: http://automationbykrishna.com/

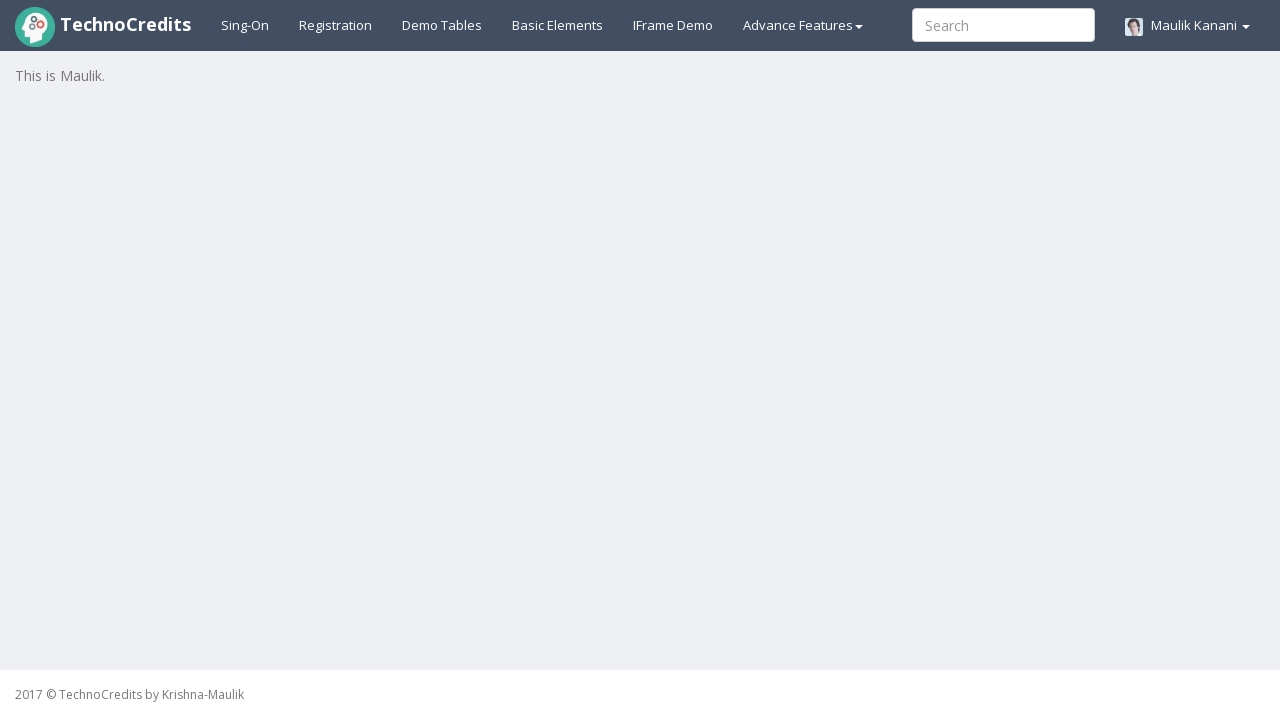

Clicked on basic elements link/button at (558, 25) on #basicelements
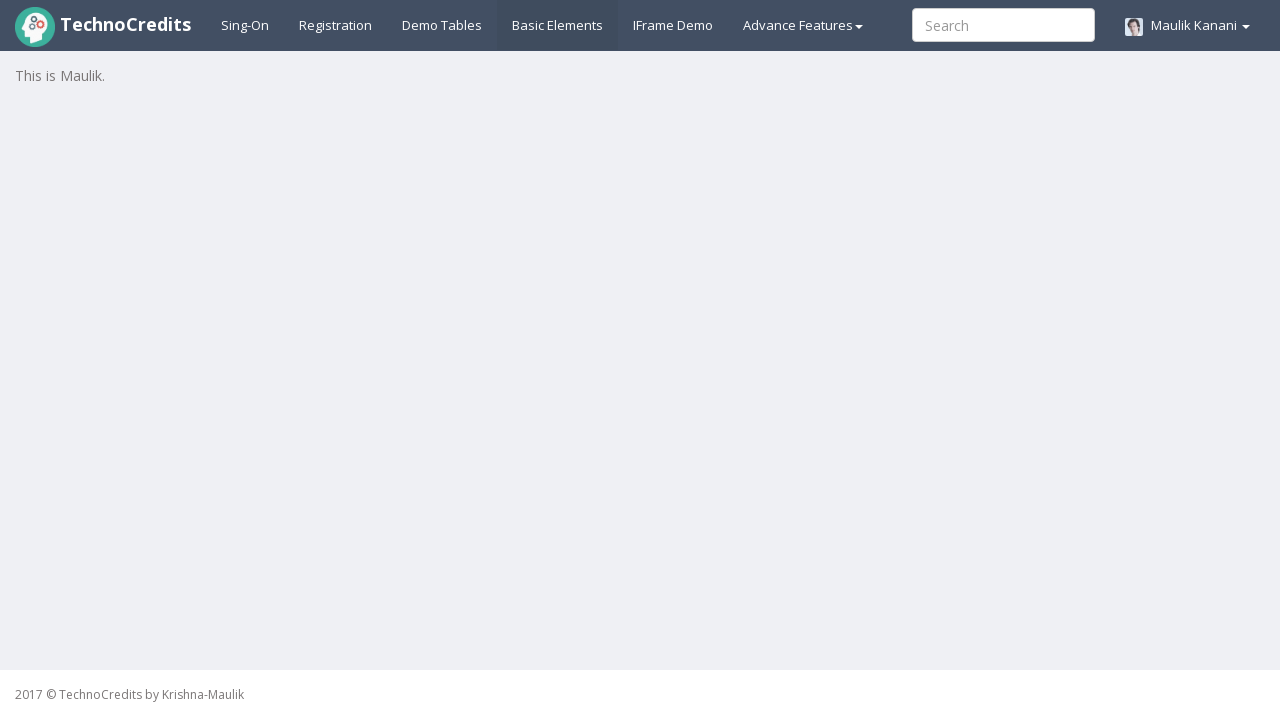

Email input field became visible
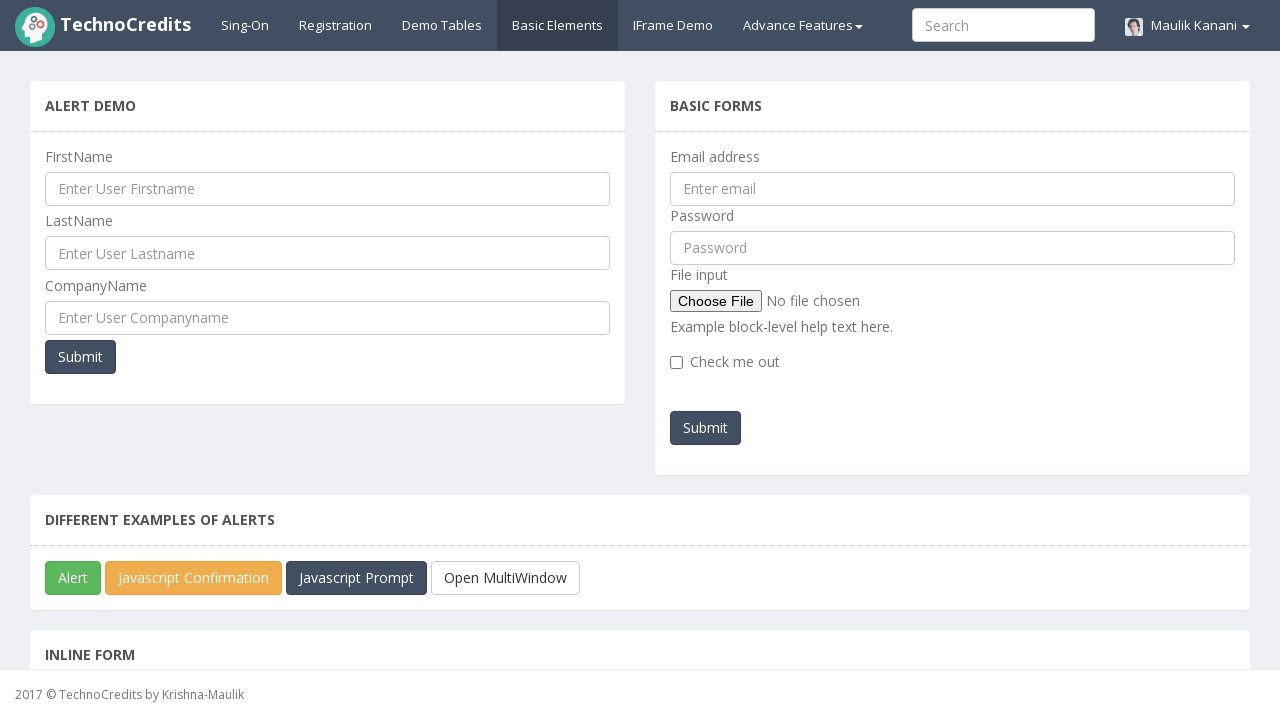

Filled email field with 'testuser2024@example.com' on input[name='emailId']
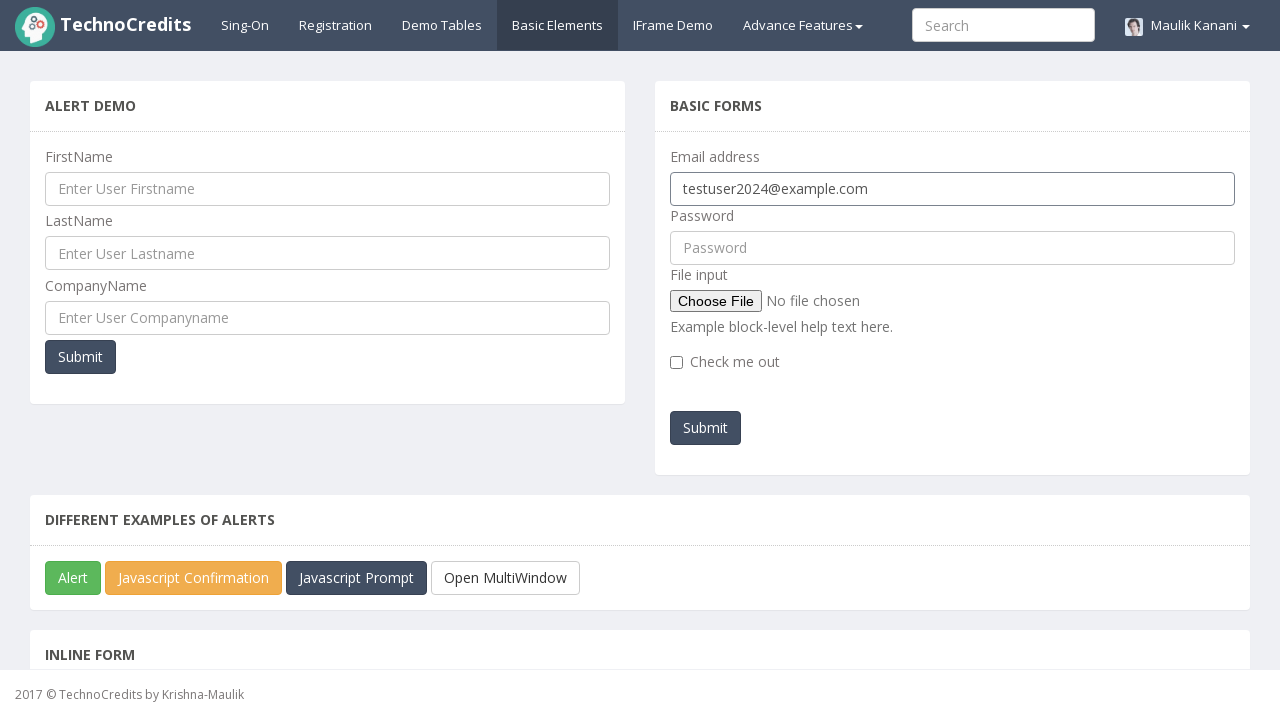

Filled password field with 'TestPassword@456' on #pwd
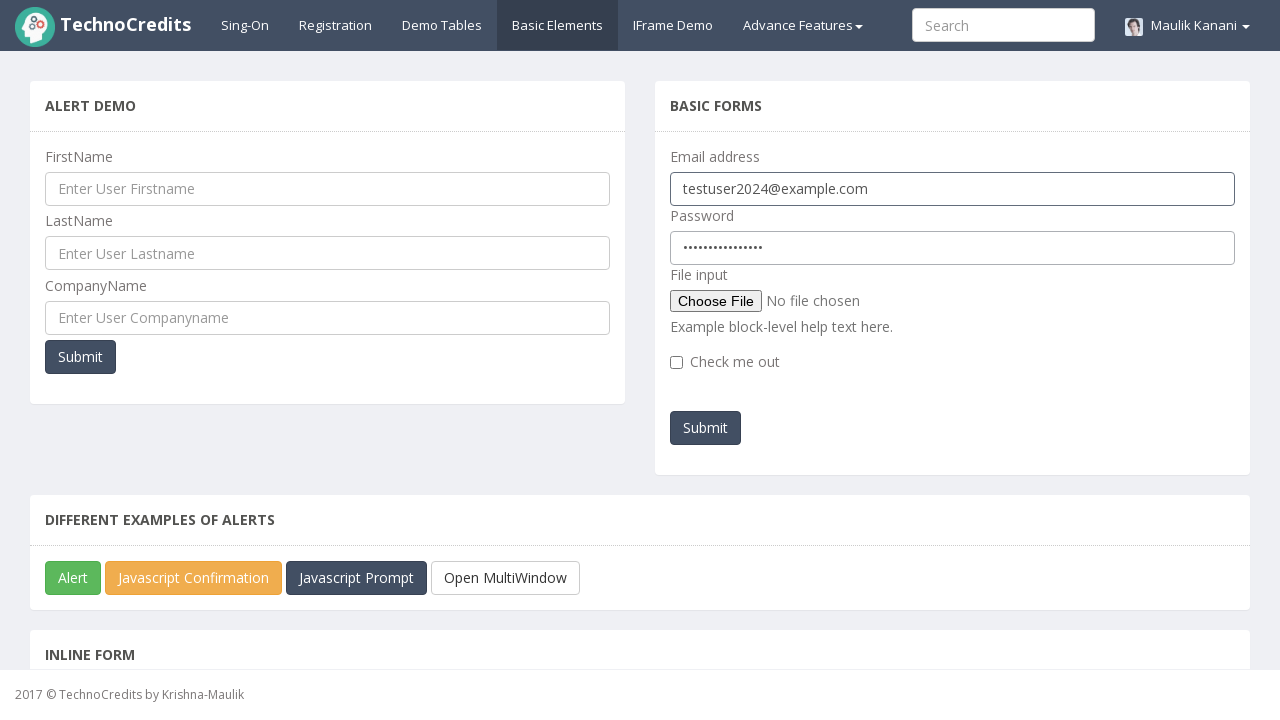

Clicked submit button to submit the form at (706, 428) on #submitb2
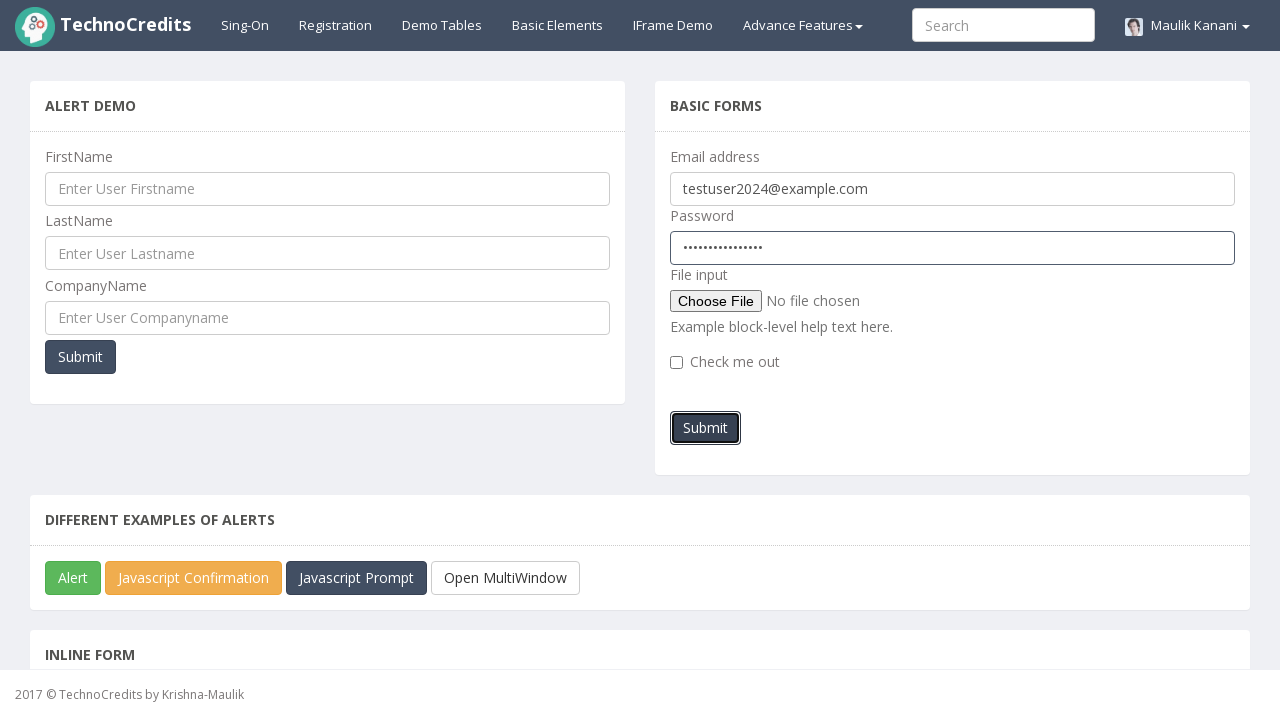

Set up dialog handler to accept alerts
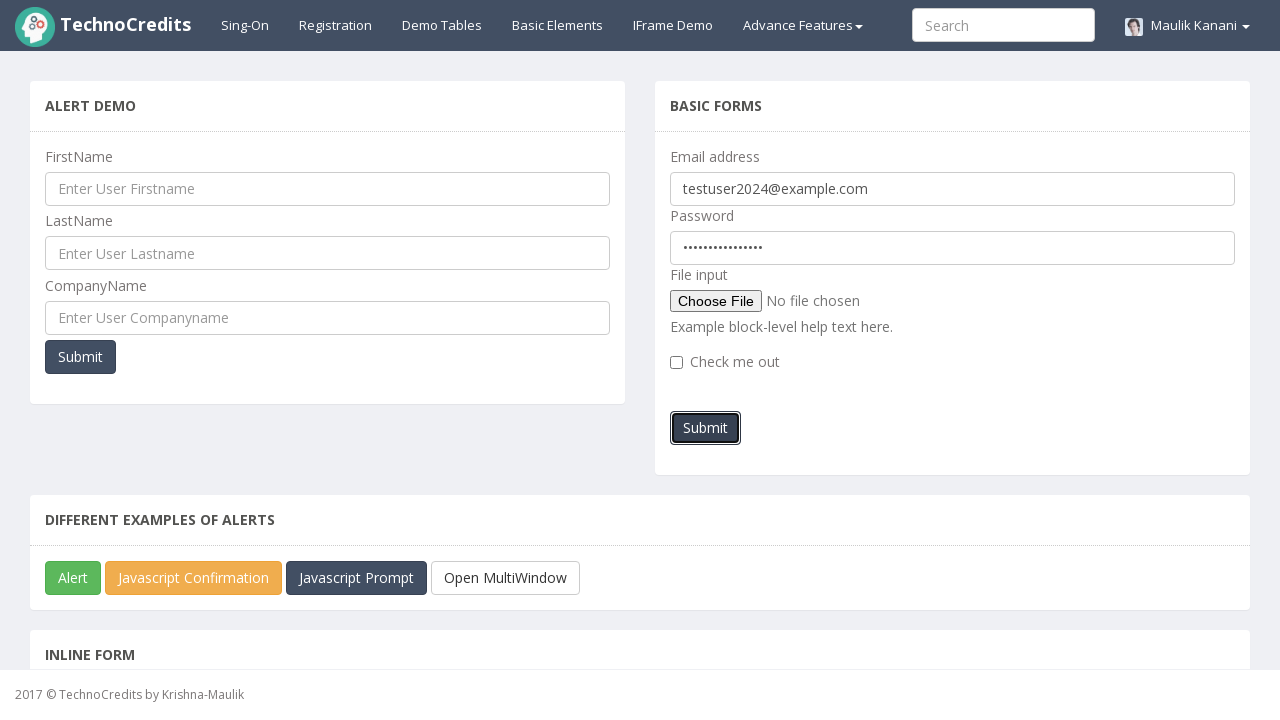

Waited for alert dialog to appear and be handled
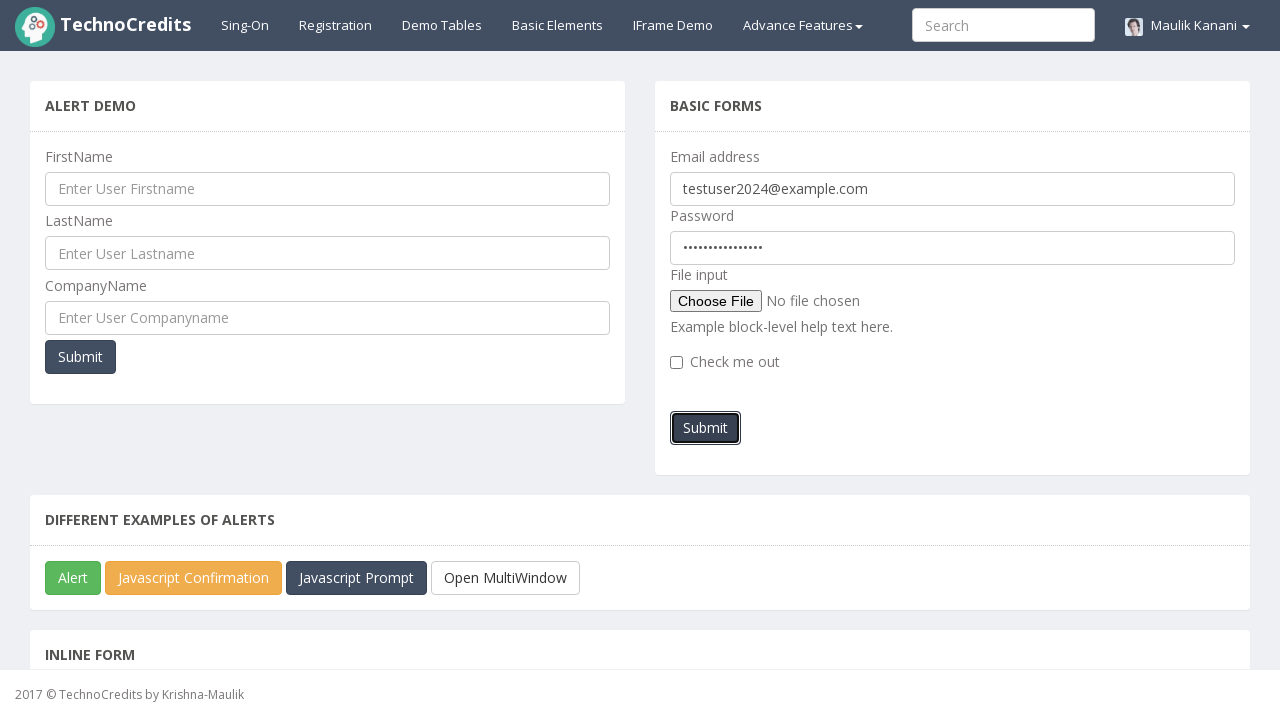

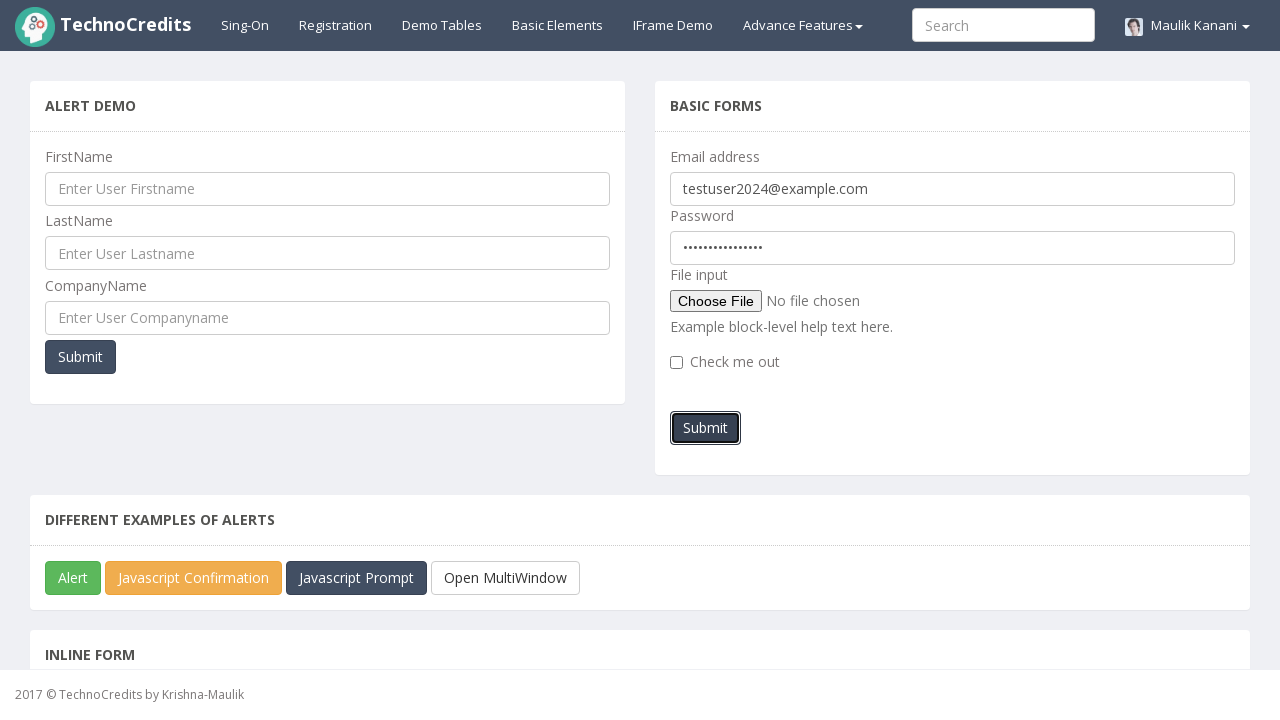